Tests window handling by opening multiple browser windows through Help and Privacy links, then switching to the Help window and clicking the Community link

Starting URL: https://accounts.google.com/signup/v2/webcreateaccount?flowName=GlifWebSignIn&flowEntry=SignUp

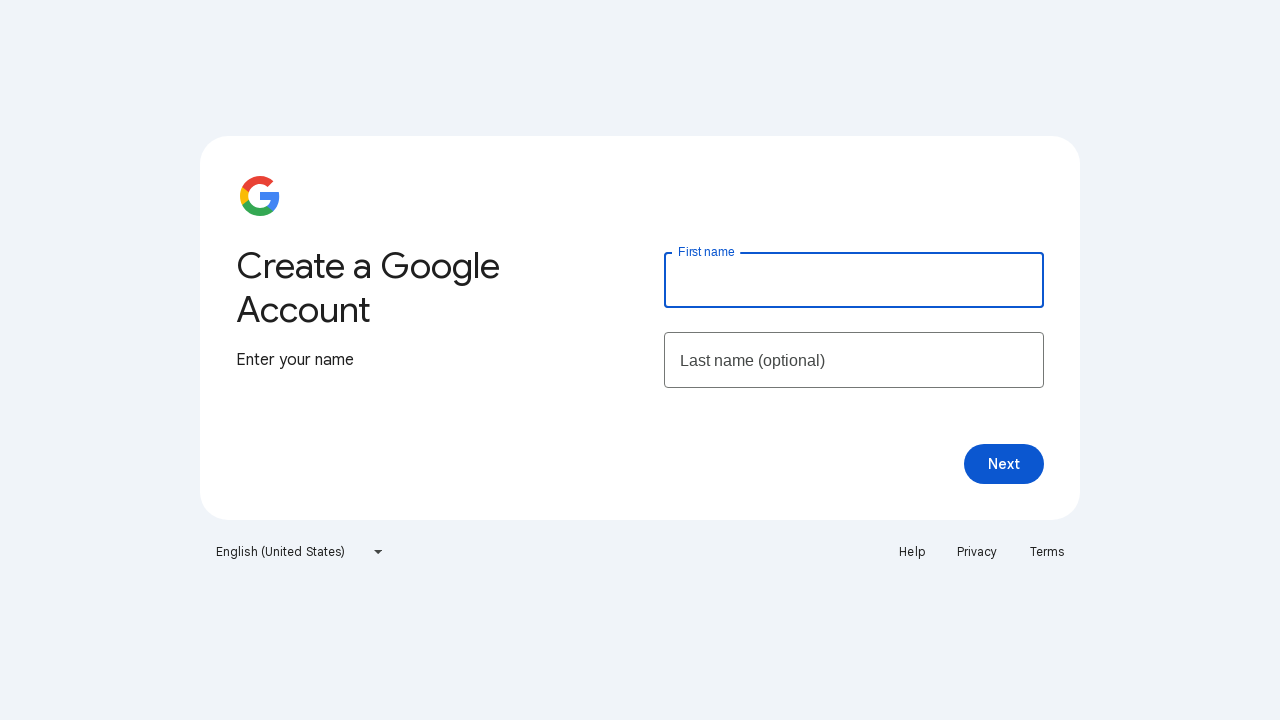

Clicked Help link to open new window at (912, 552) on xpath=//a[text()='Help']
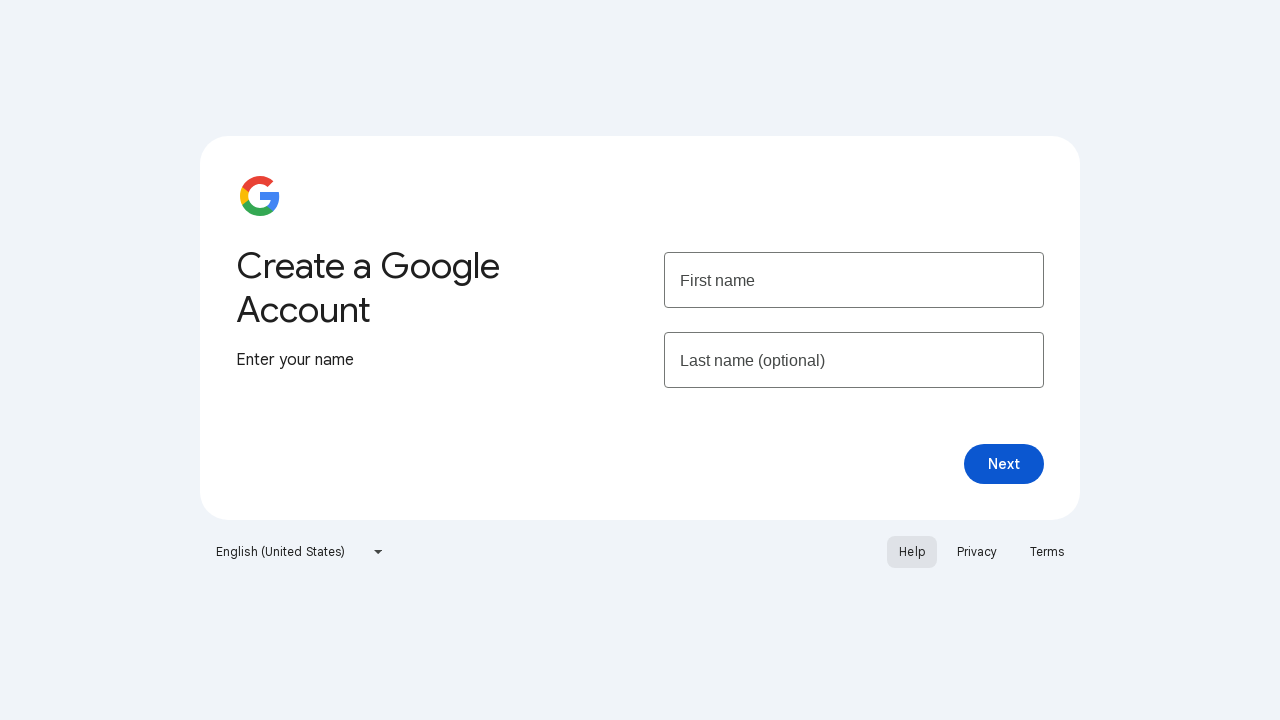

Help window opened and captured
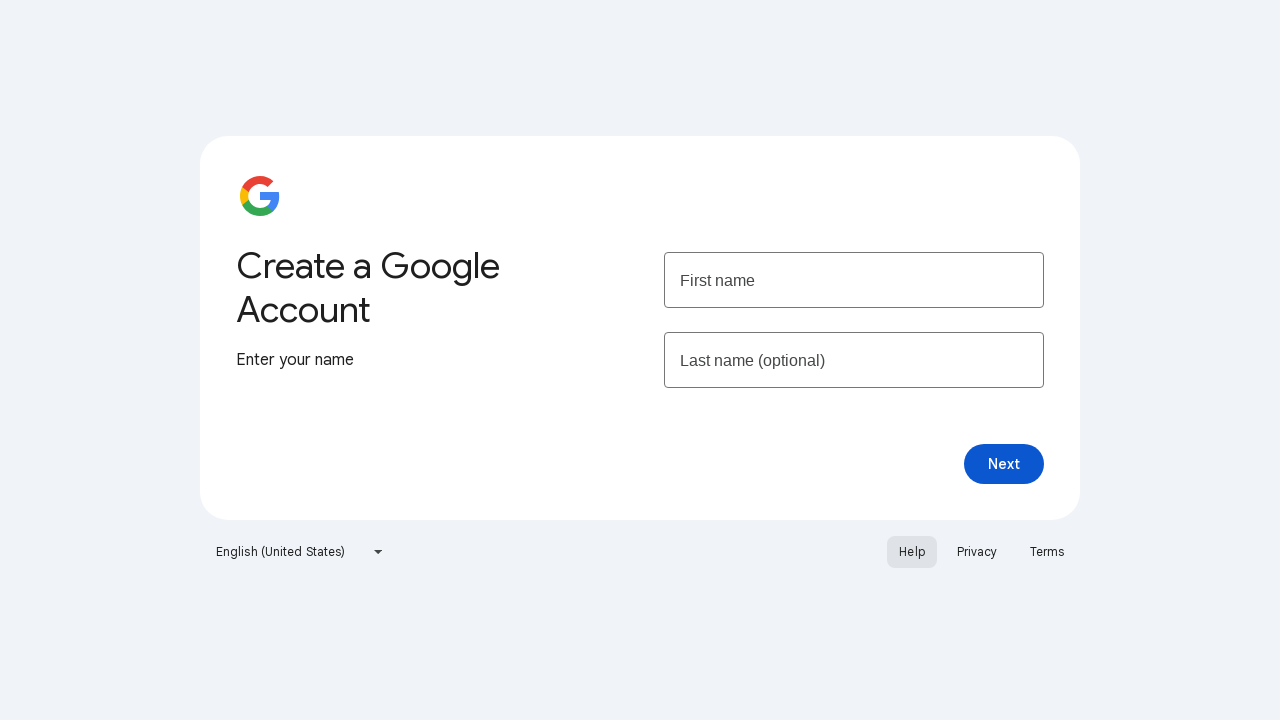

Clicked Privacy link to open new window at (977, 552) on xpath=//a[text()='Privacy']
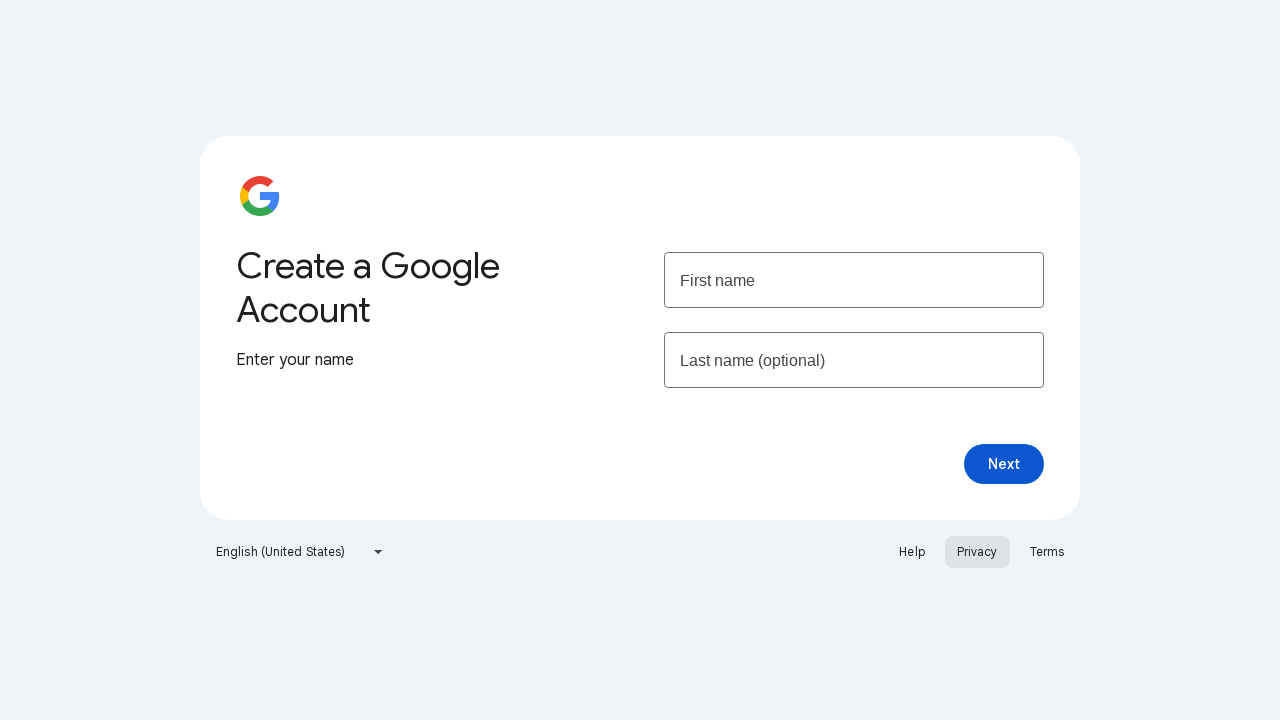

Privacy window opened and captured
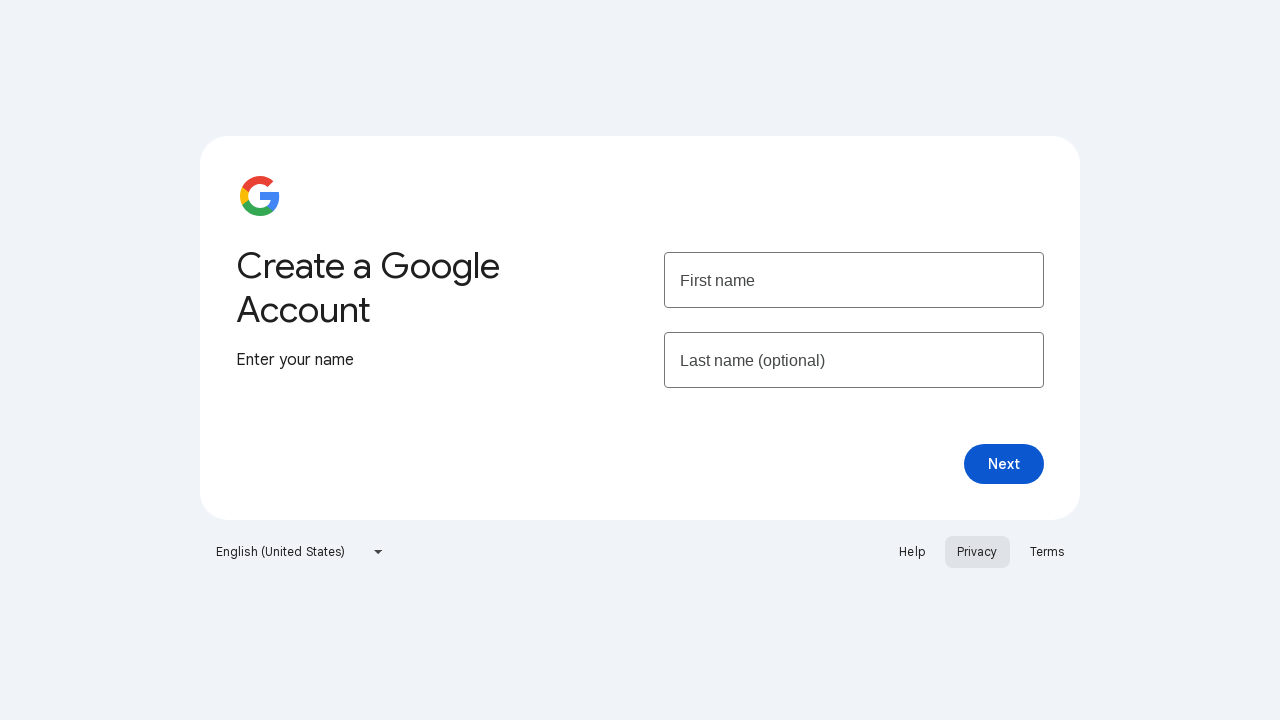

Retrieved all open pages from context
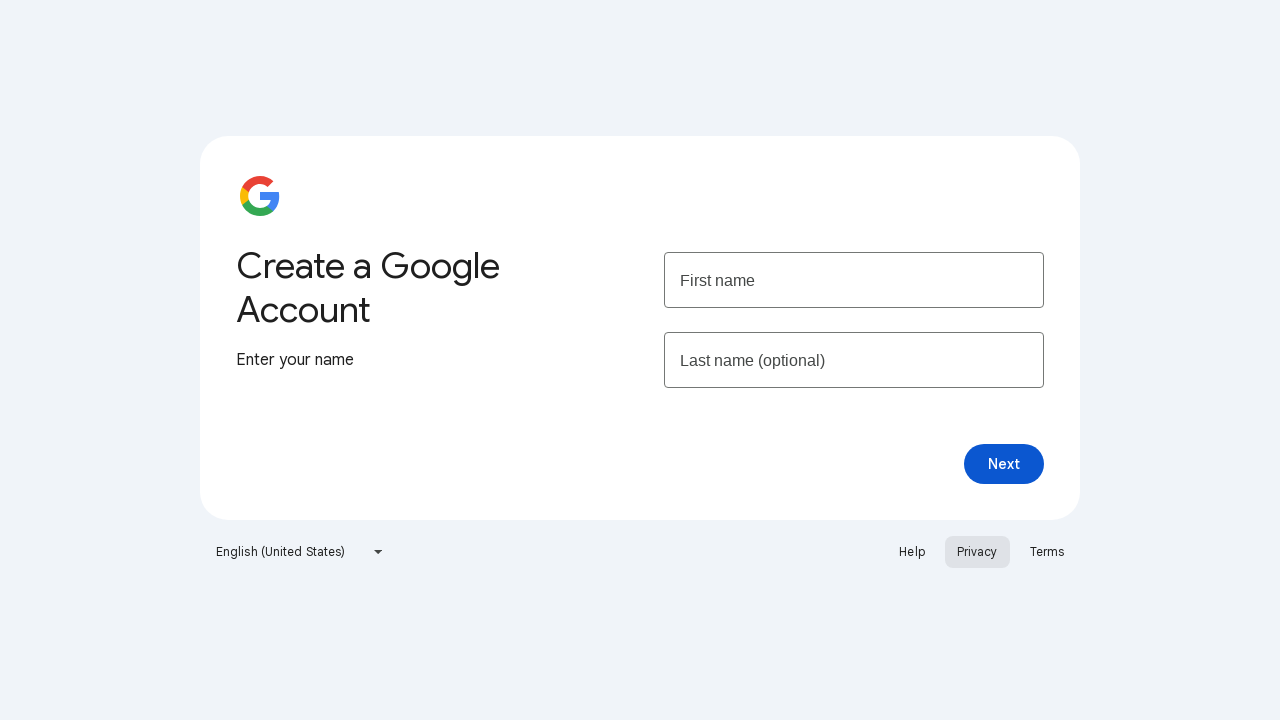

Switched to Help window (Google Account Help)
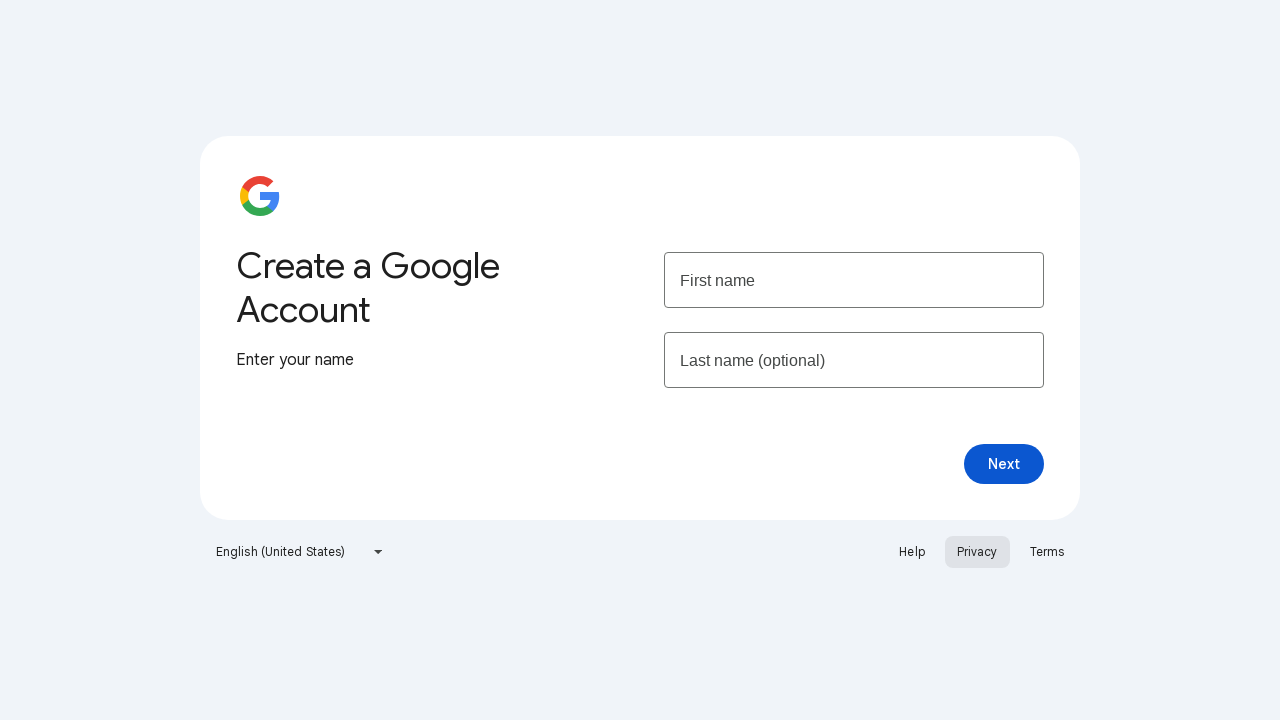

Clicked Community link on Help page at (174, 96) on xpath=//a[text()='Community']
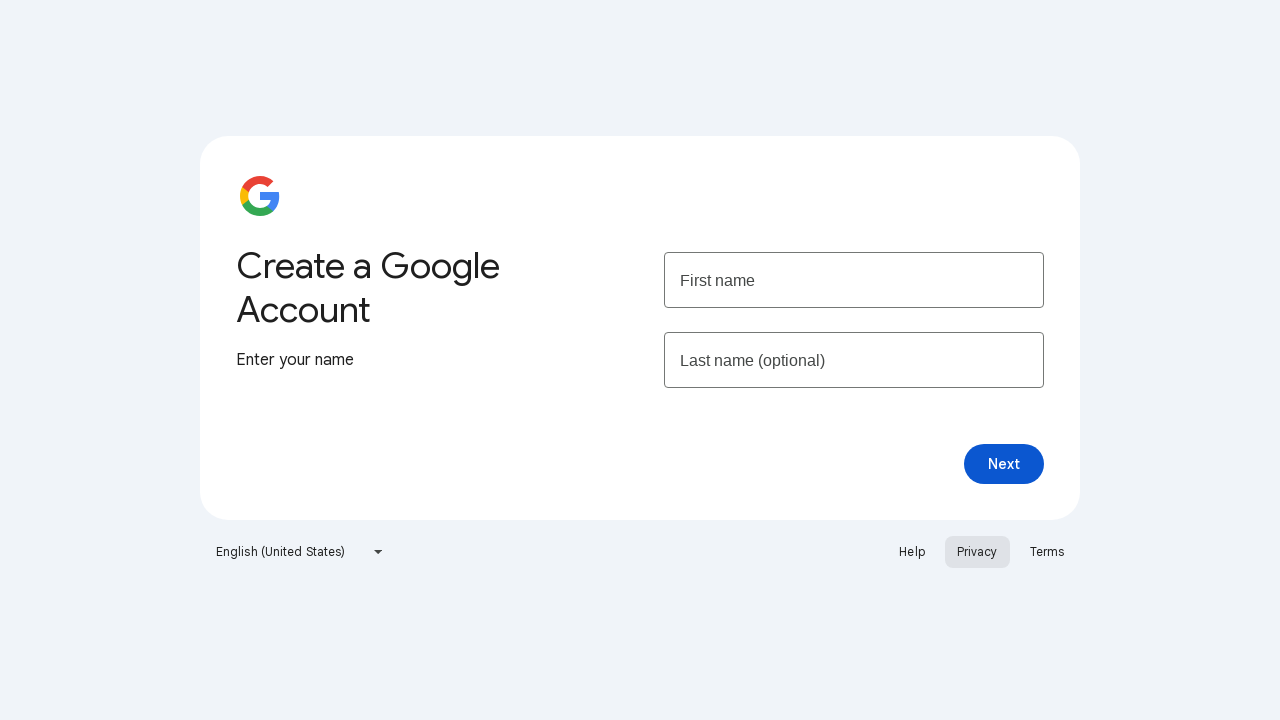

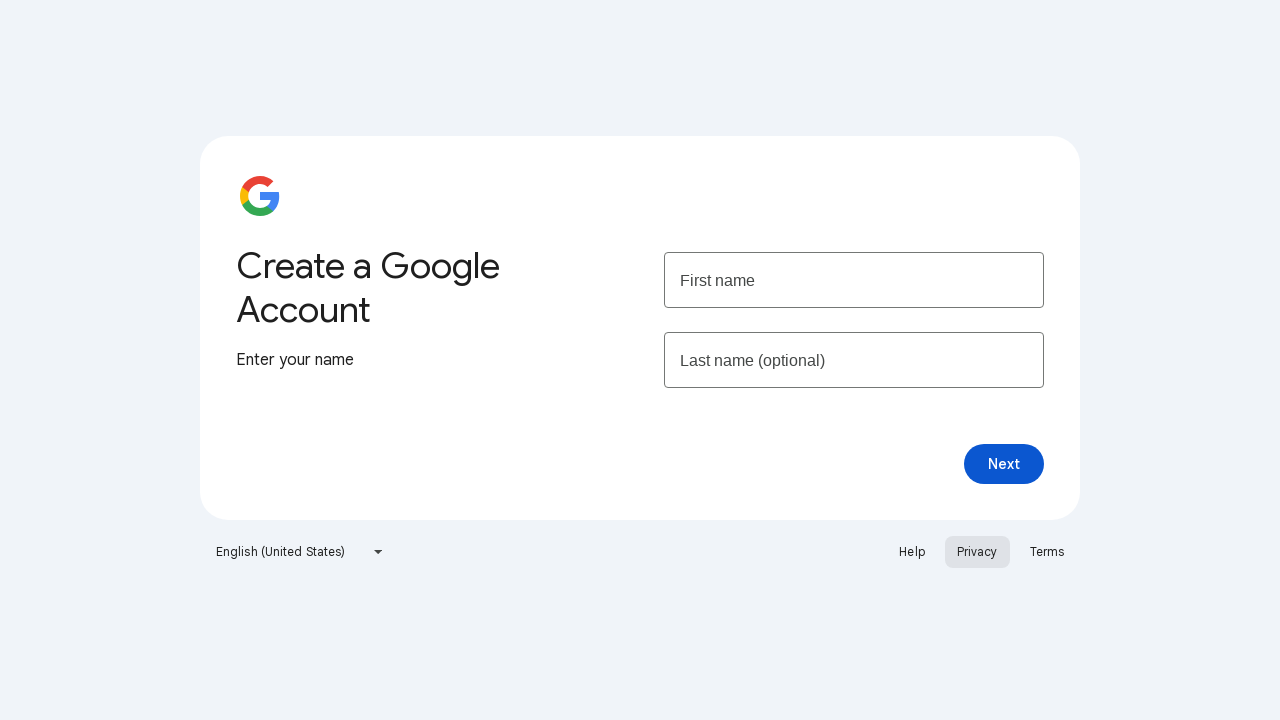